Tests popup window handling by clicking a button that opens a new window and verifying content in the new window

Starting URL: https://rahulshettyacademy.com/AutomationPractice/

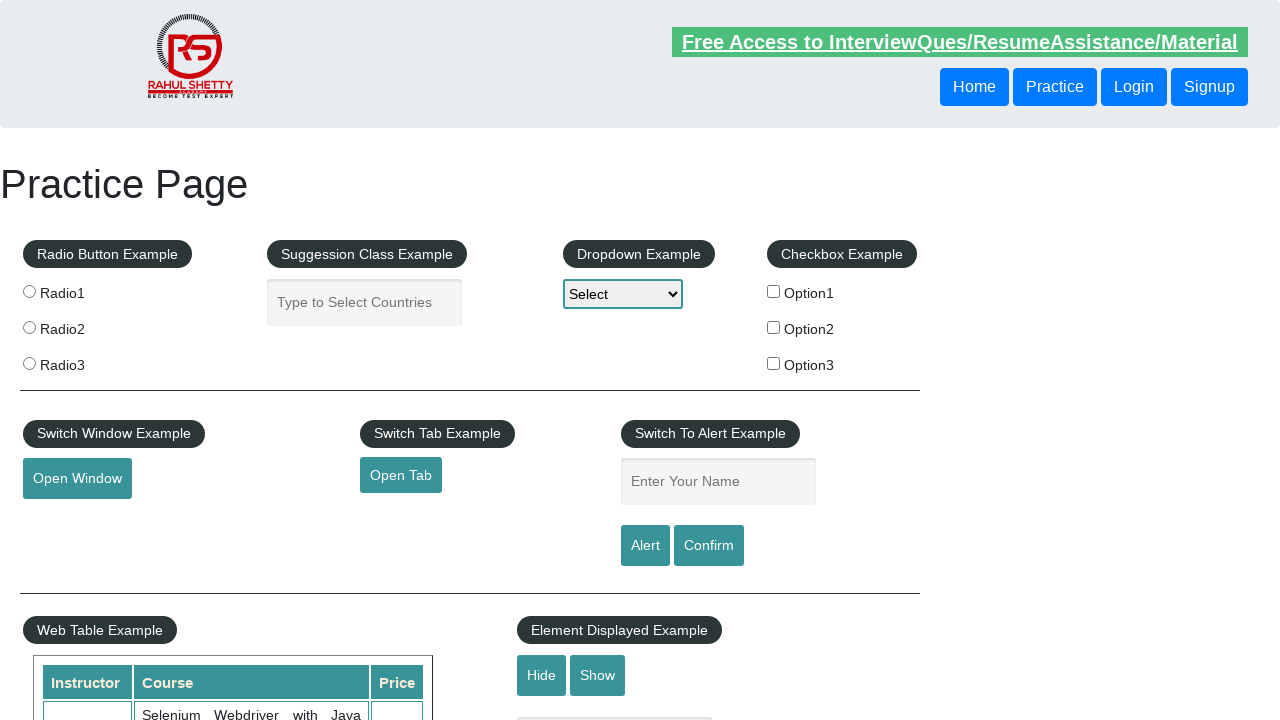

Waited for 'Open Window' button to be available
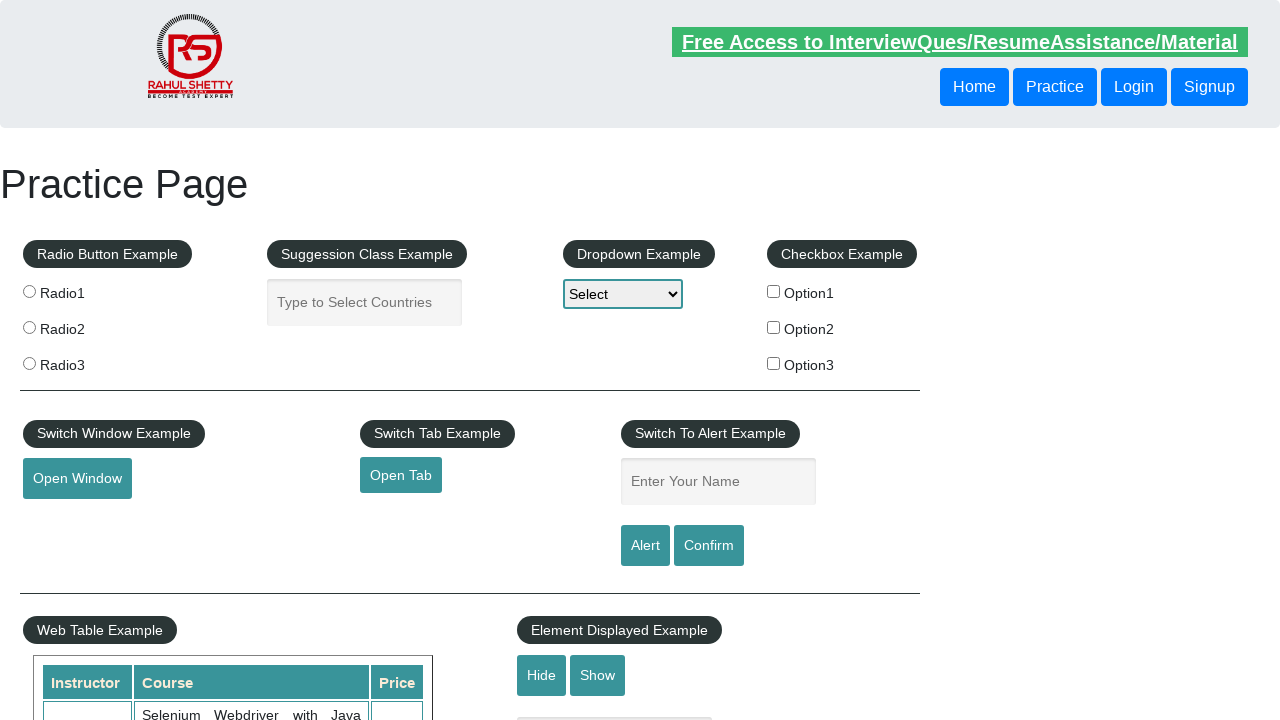

Clicked 'Open Window' button and detected popup window at (77, 479) on internal:role=button[name="Open Window"i]
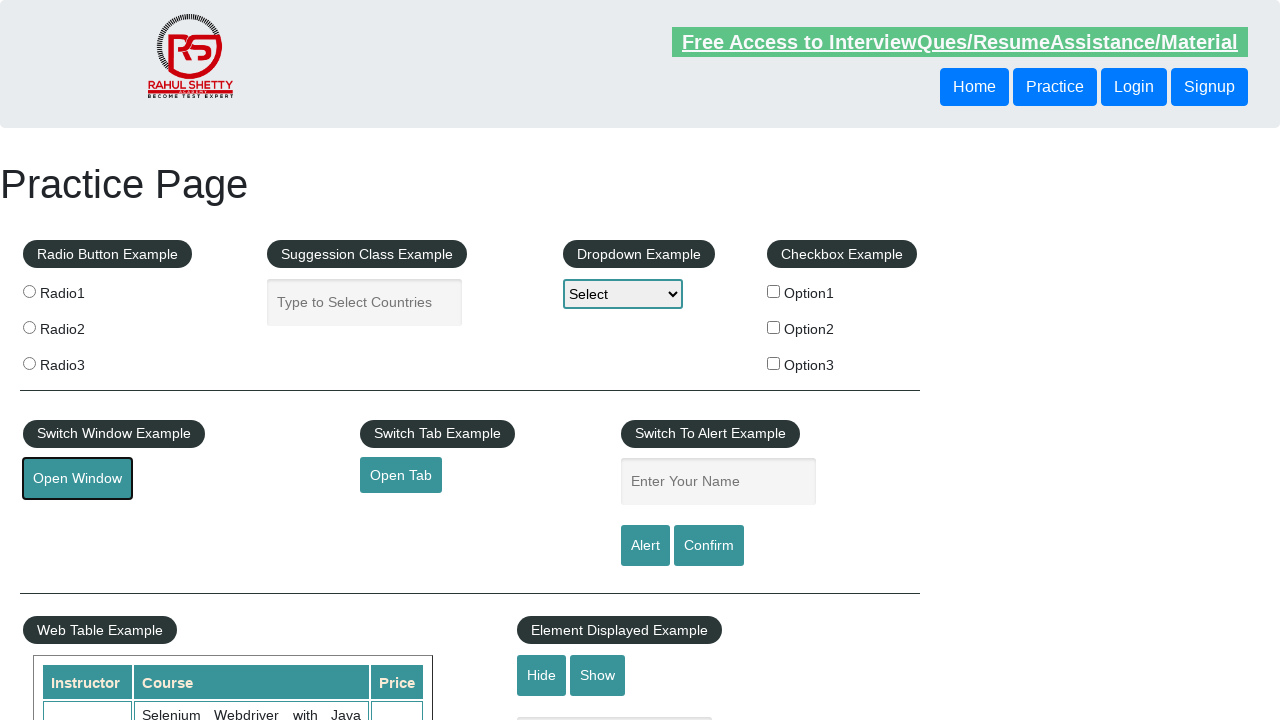

Popup window loaded completely
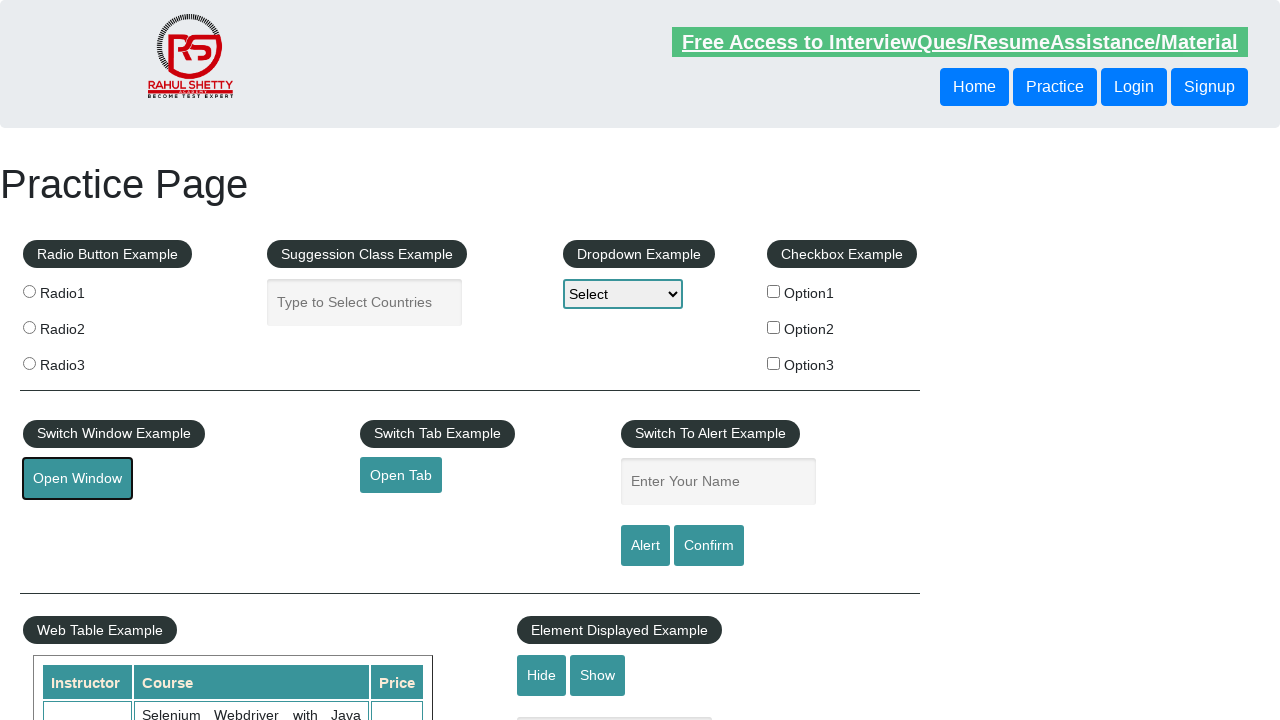

Verified 'Access all our Courses' text is present in popup window
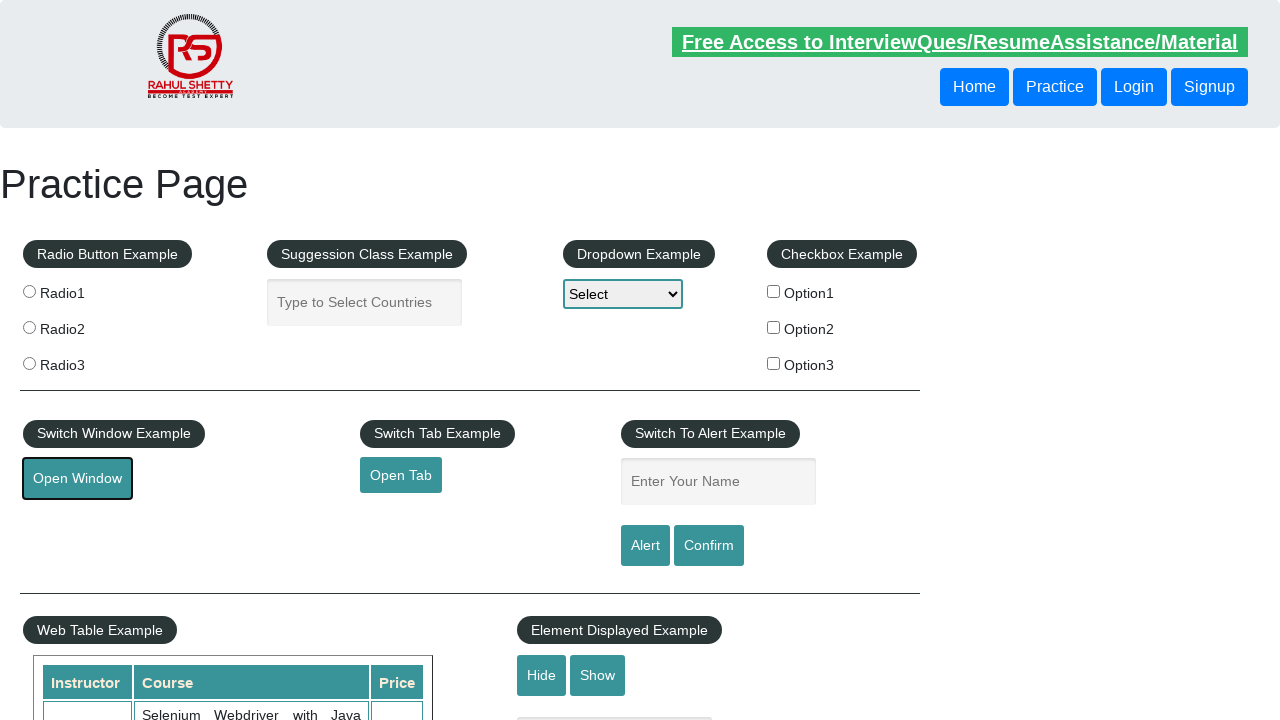

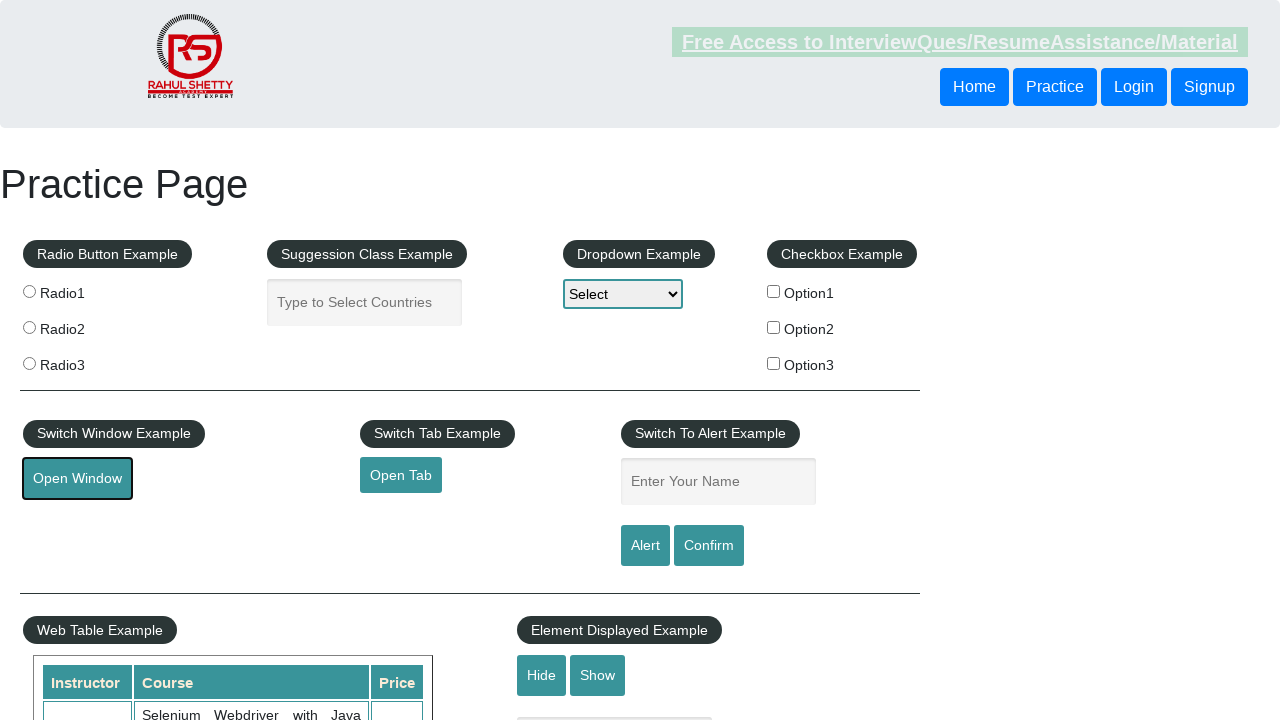